Tests floating menu visibility using manual mouse wheel scrolling to verify menu stays visible

Starting URL: https://the-internet.herokuapp.com

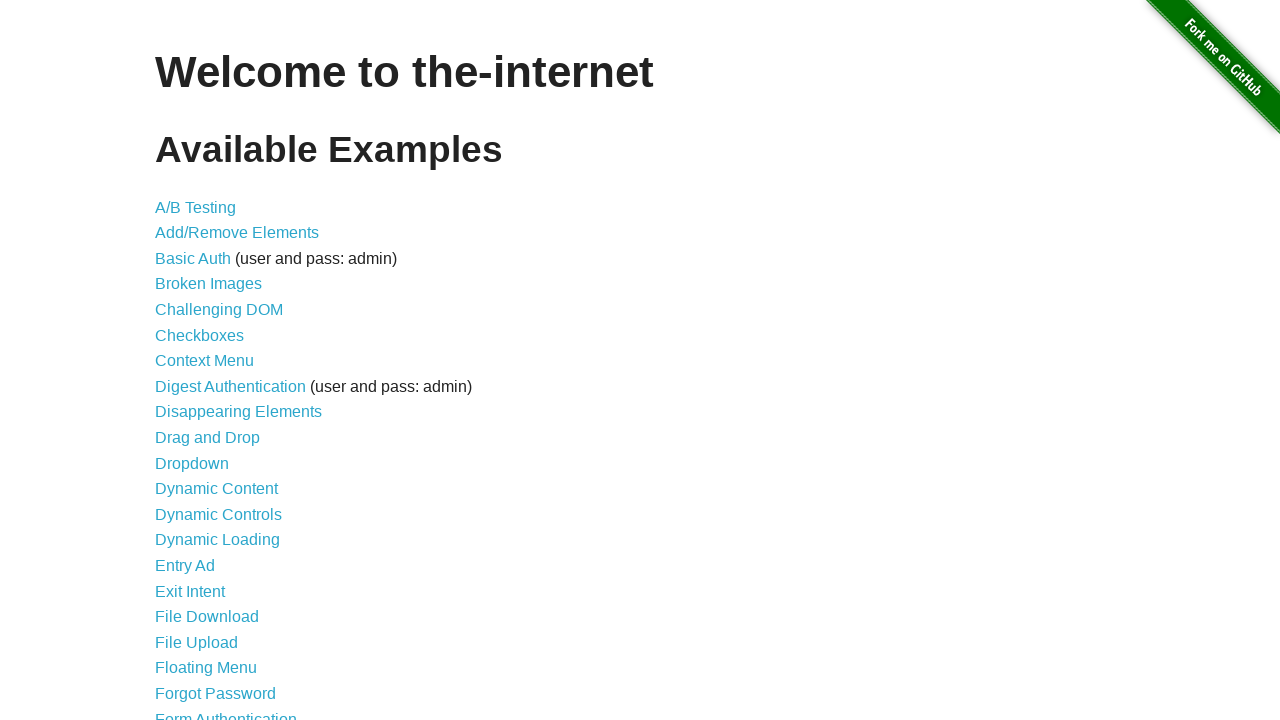

Clicked on Floating Menu link at (206, 668) on internal:role=link[name="Floating Menu"i]
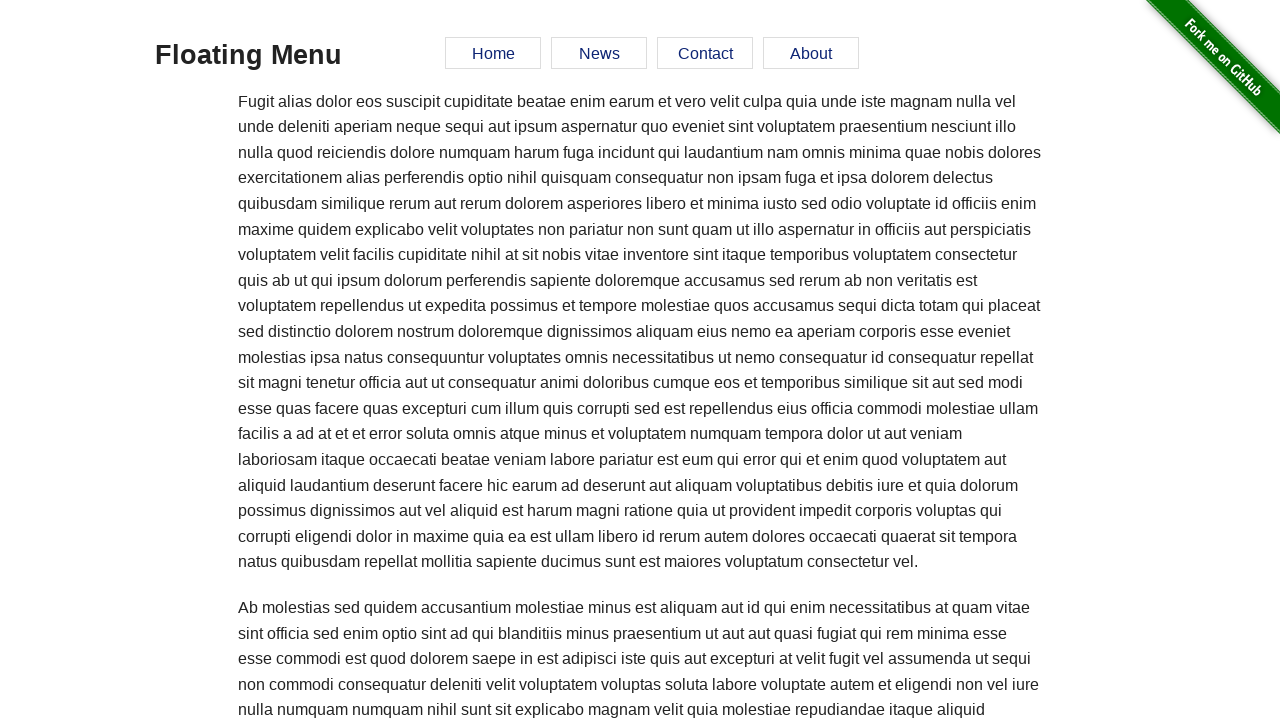

Waited 1500ms for page to load
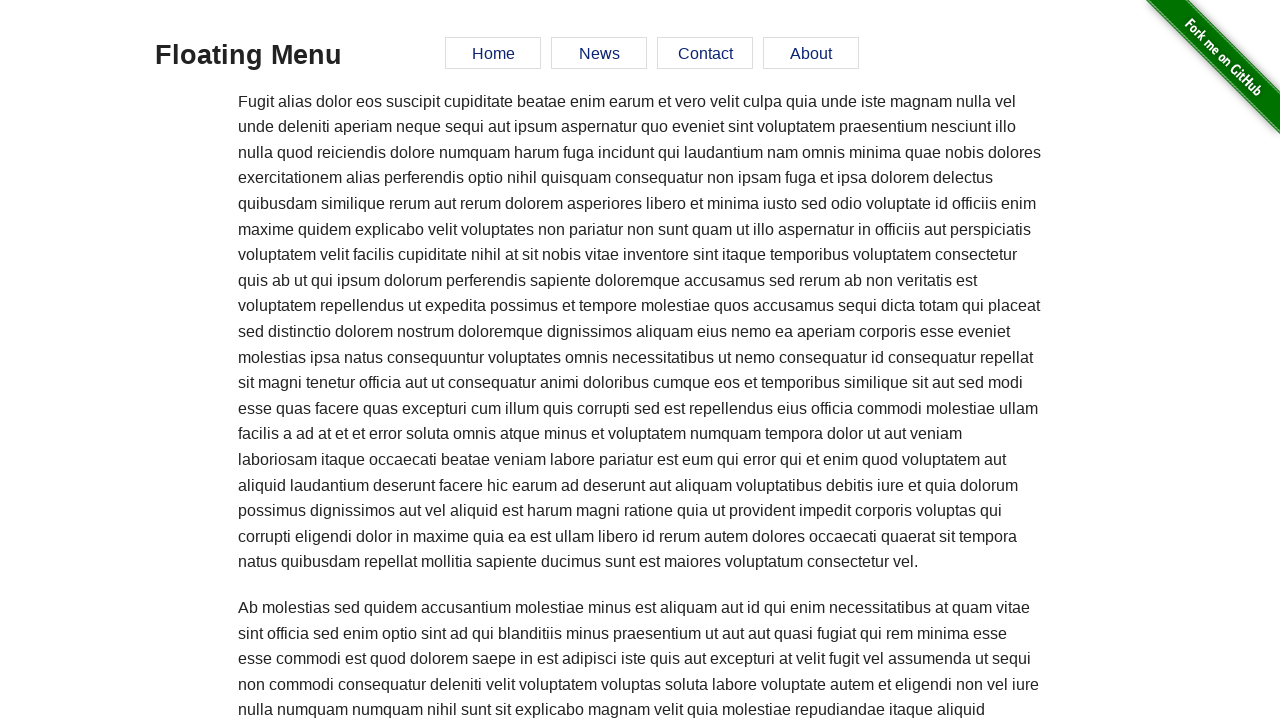

Scrolled down 1000px with mouse wheel
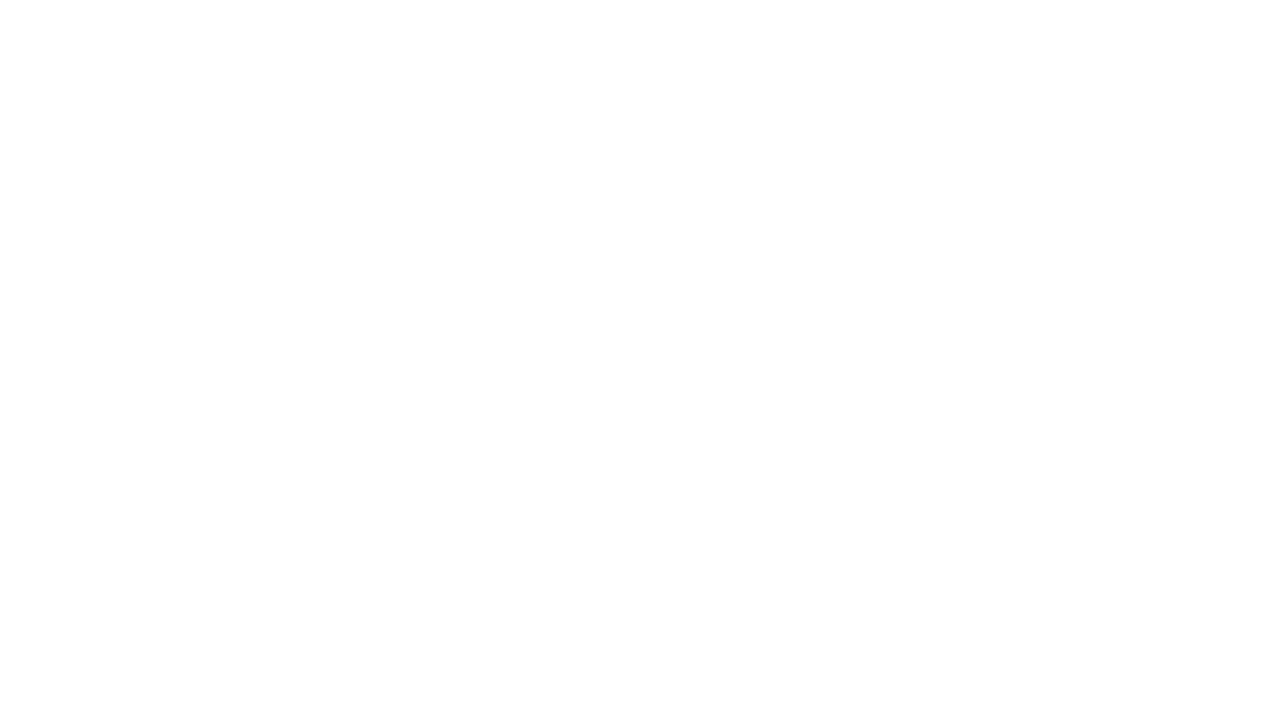

Waited 500ms after first scroll
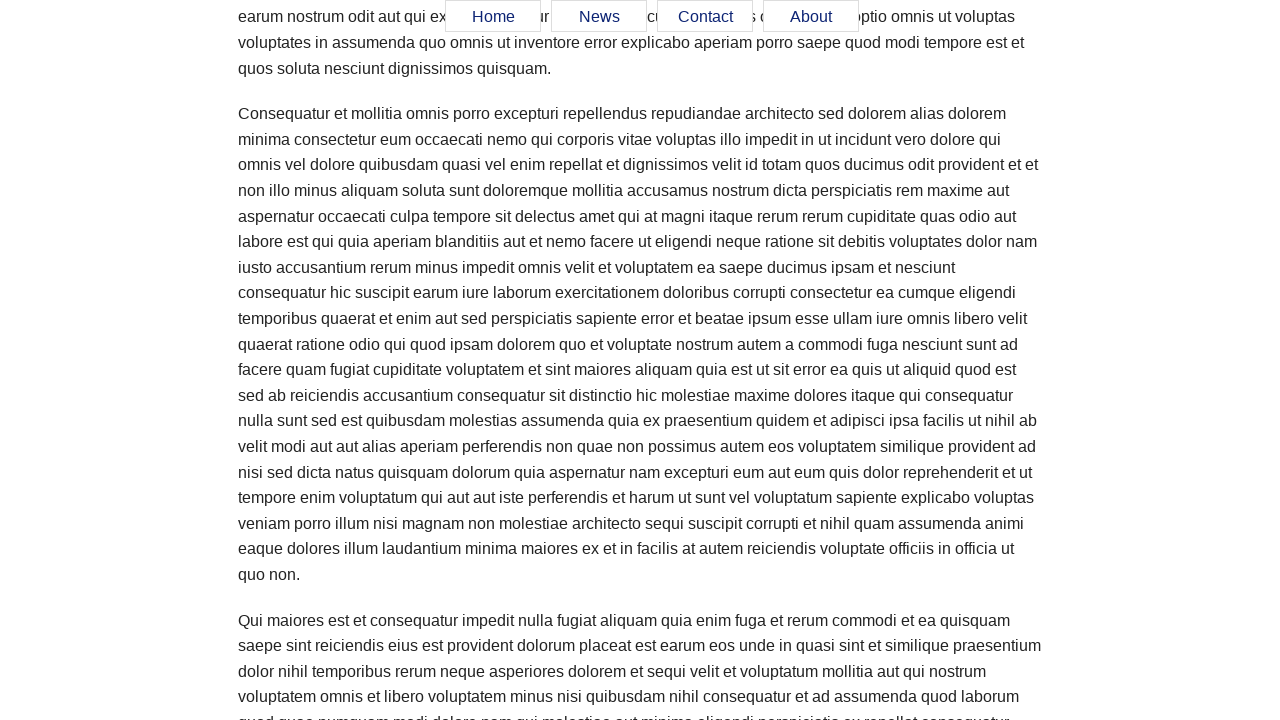

Scrolled down another 1000px with mouse wheel
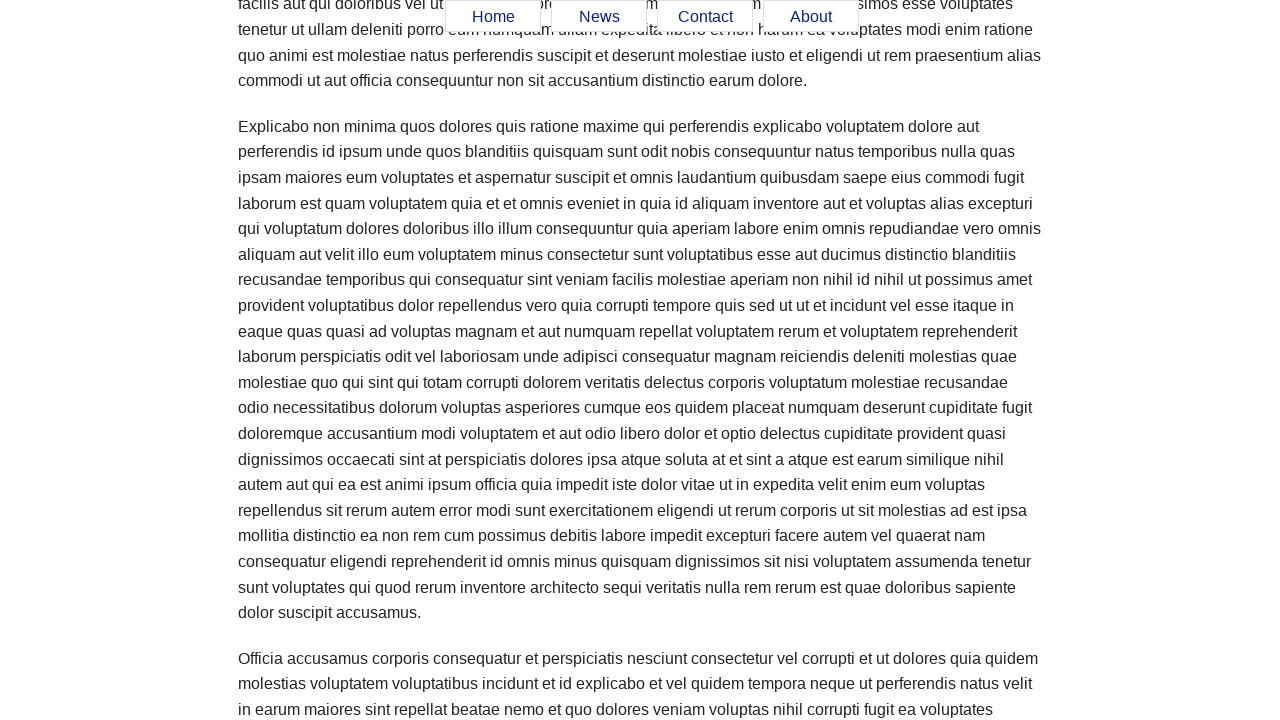

Waited 500ms after second scroll
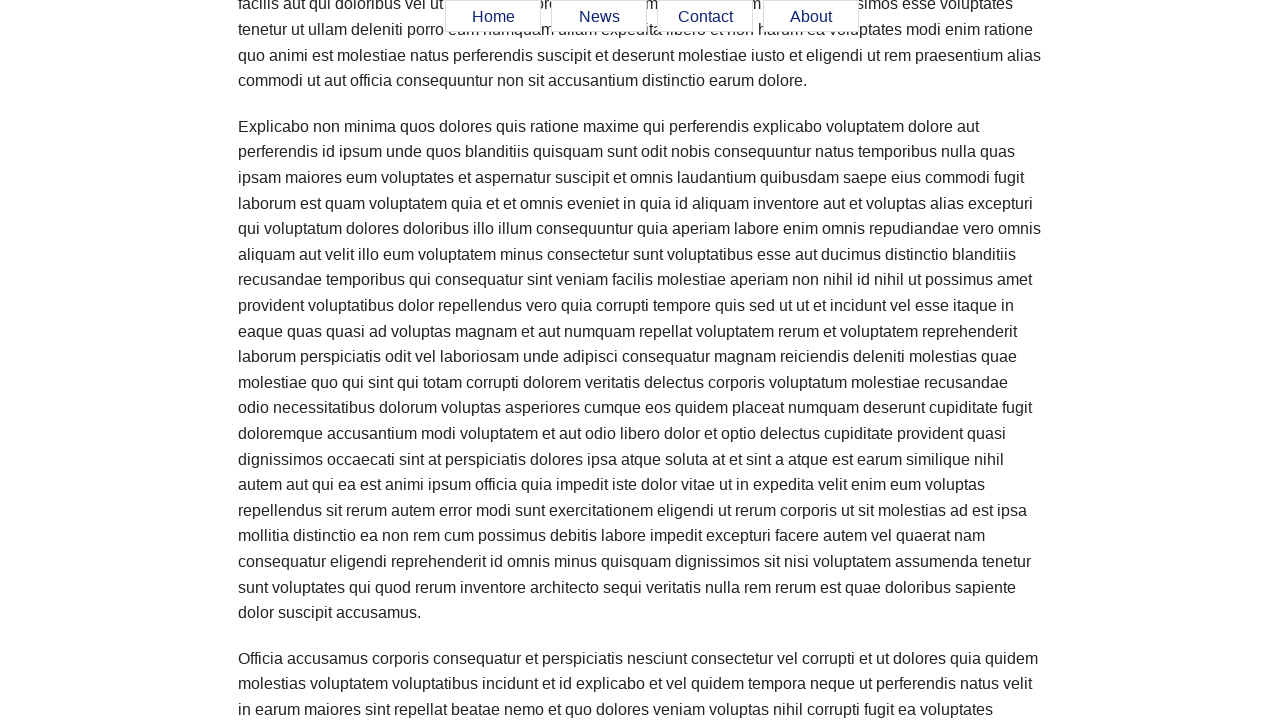

Scrolled down 3000px with mouse wheel
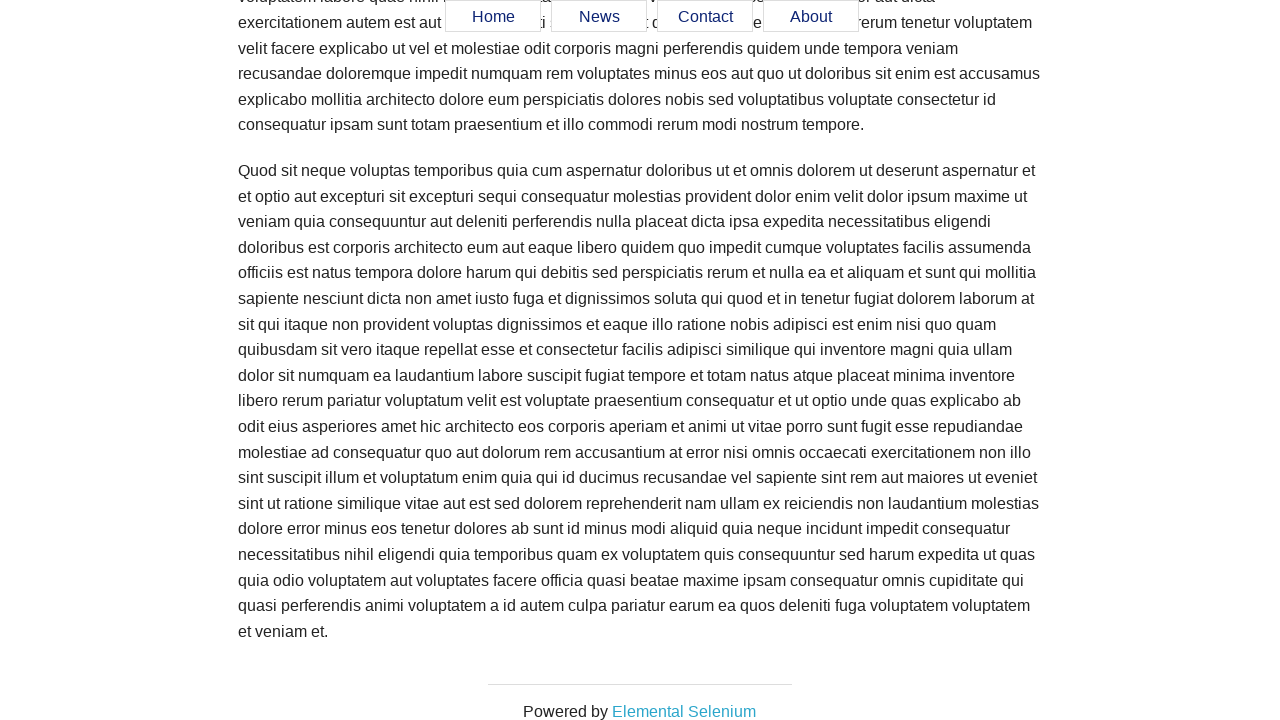

Waited 500ms after third scroll
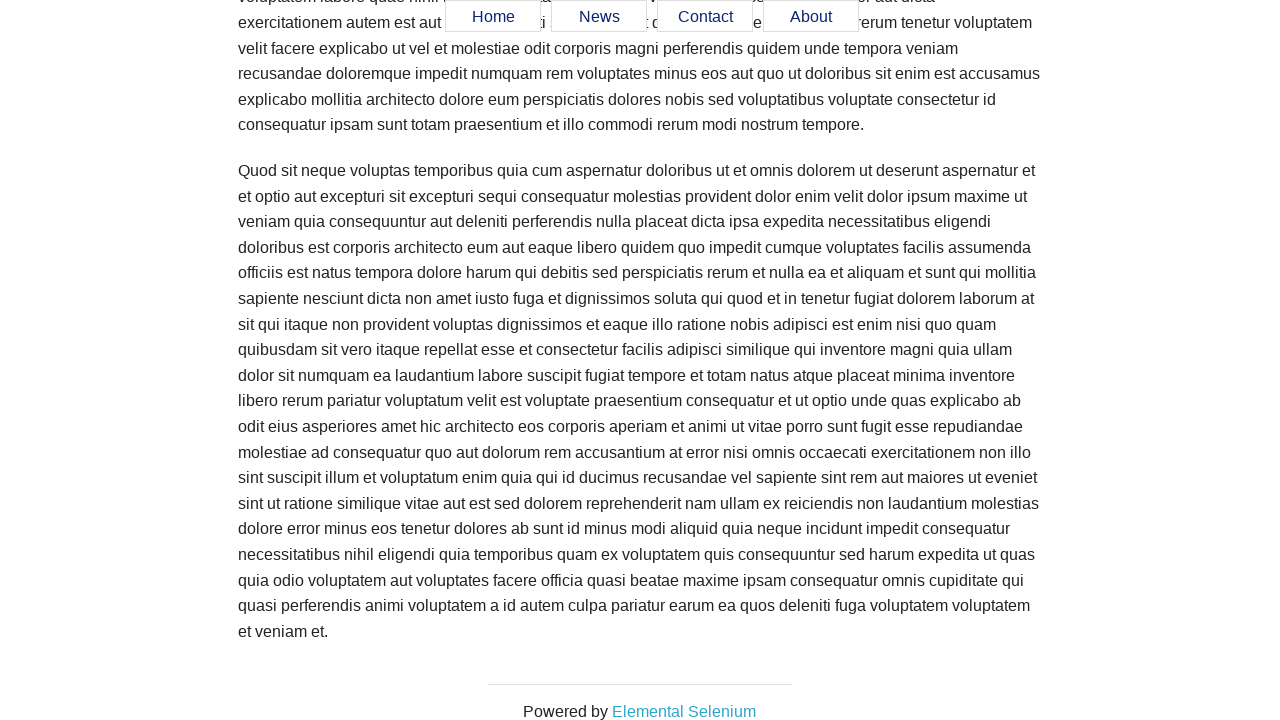

Scrolled down 3000px with mouse wheel again
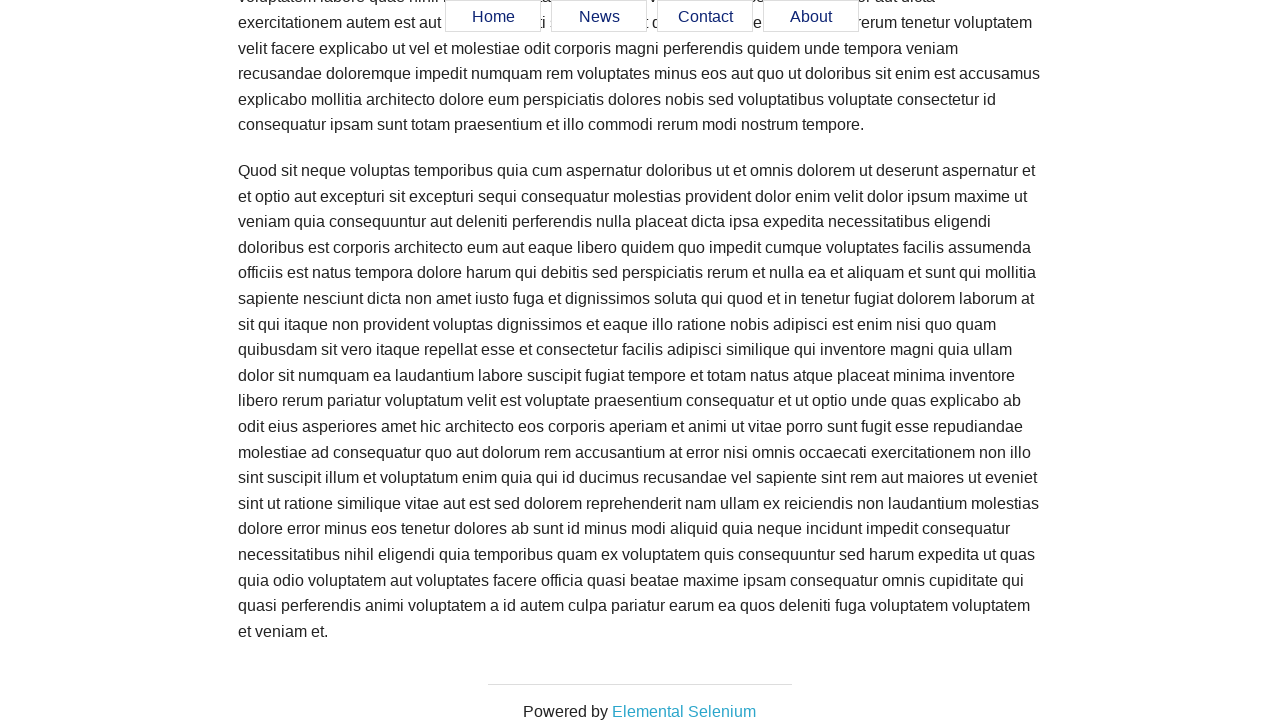

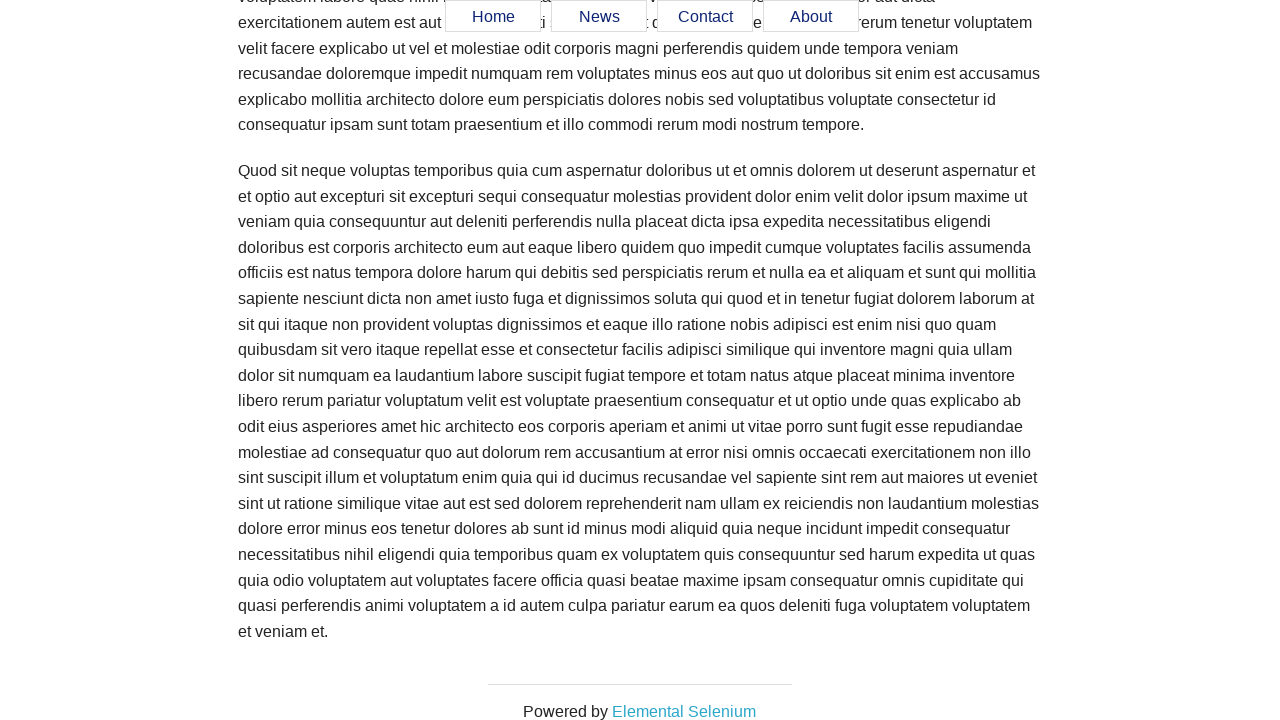